Tests a simple form by filling in first name, last name, city, and country fields using different element selectors, then submits the form

Starting URL: http://suninjuly.github.io/simple_form_find_task.html

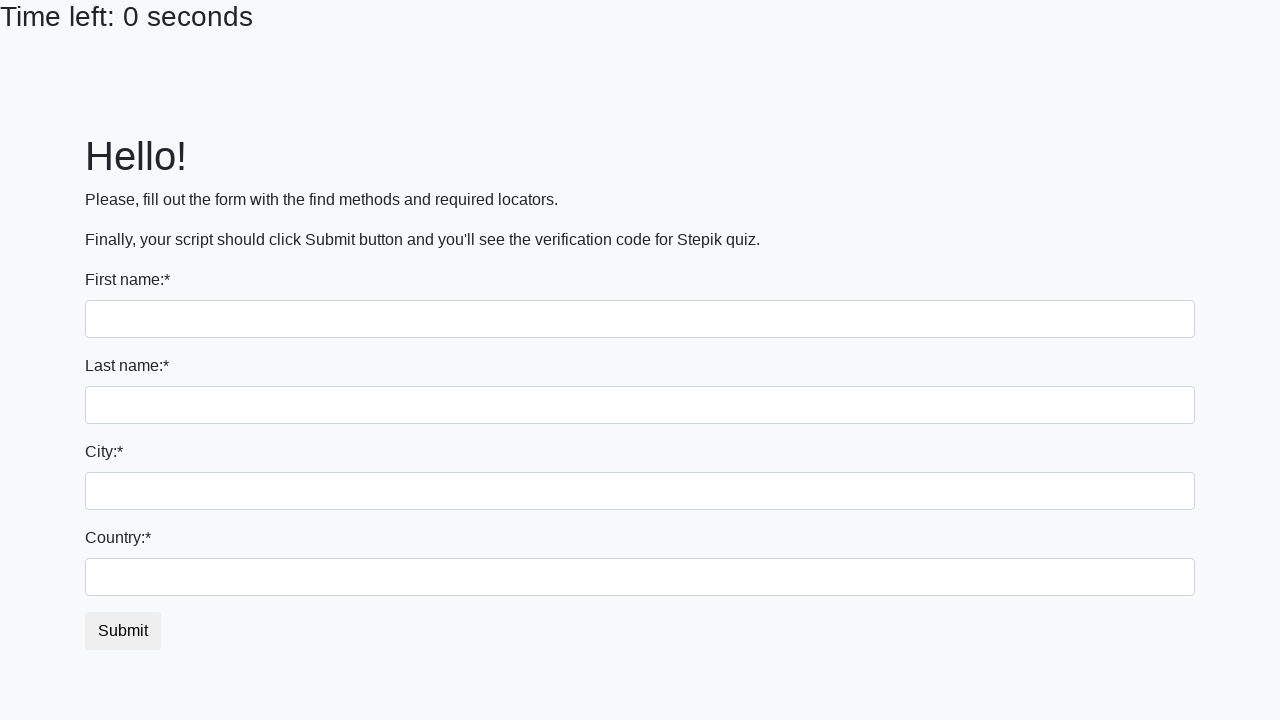

Filled first name field with 'Ivan' using tag name selector on input
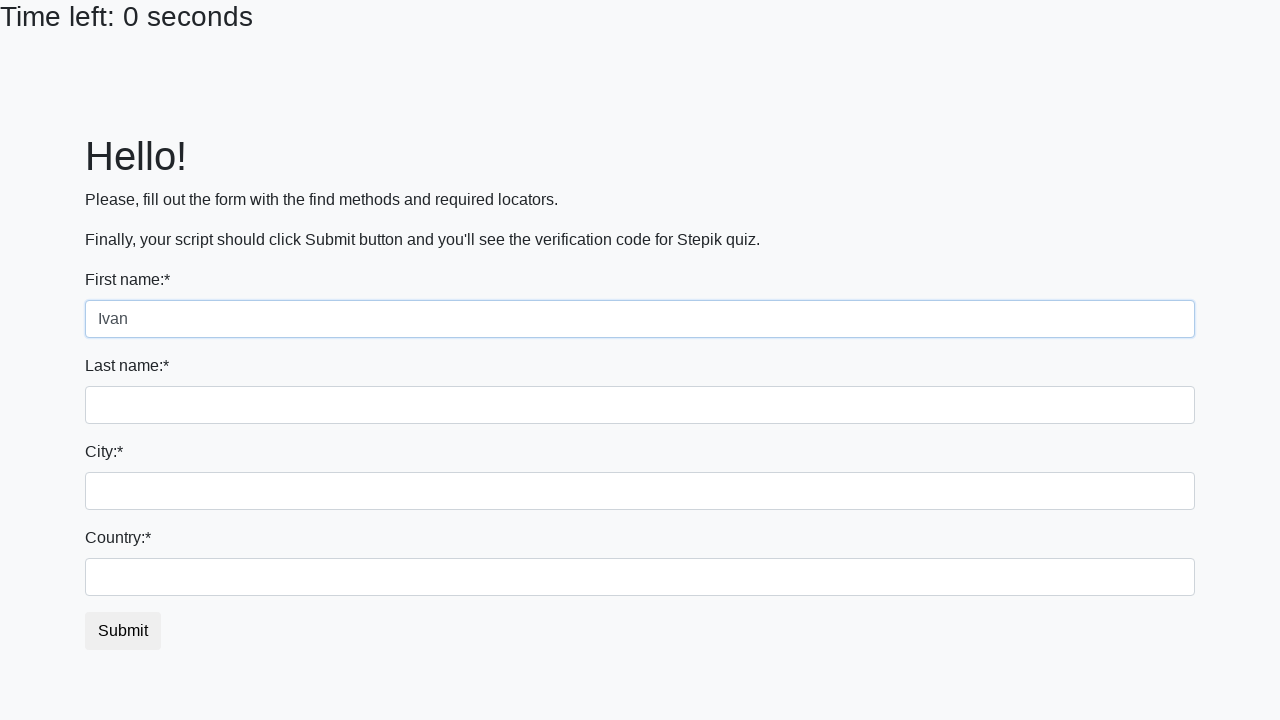

Filled last name field with 'Petrov' using name attribute selector on input[name='last_name']
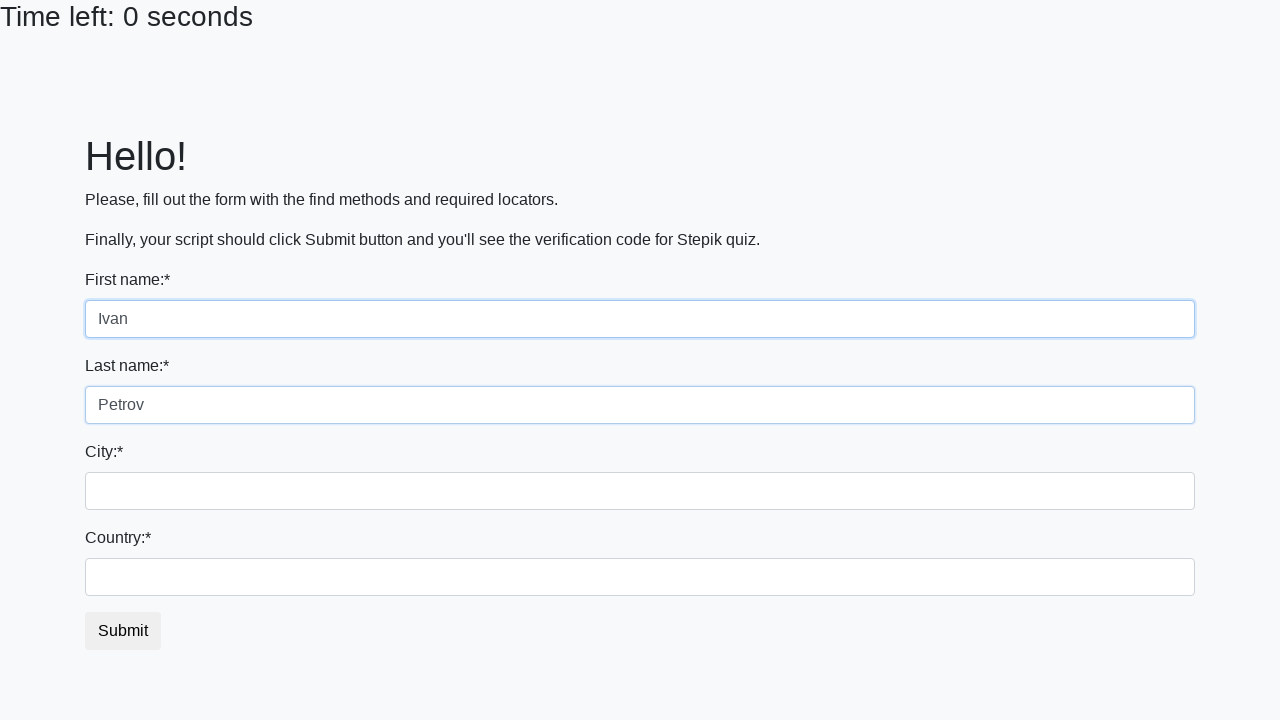

Filled city field with 'Smolensk' using class name selector on .city
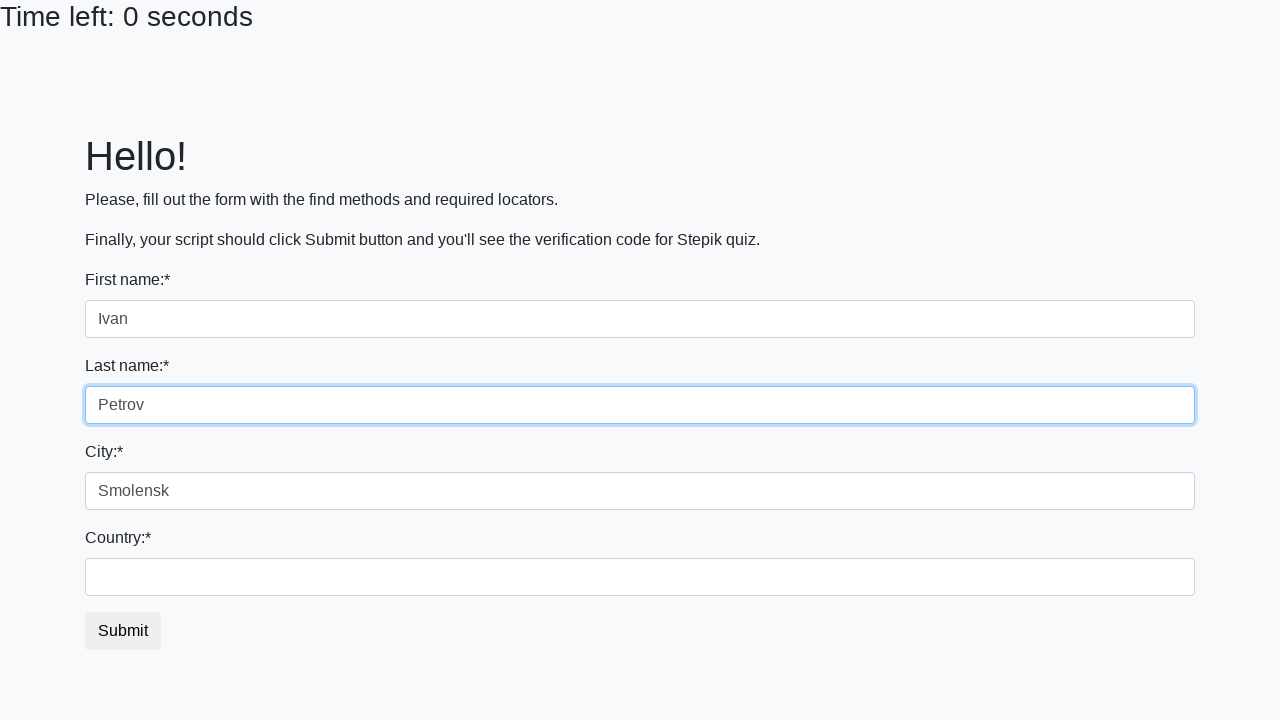

Filled country field with 'Russia' using id selector on #country
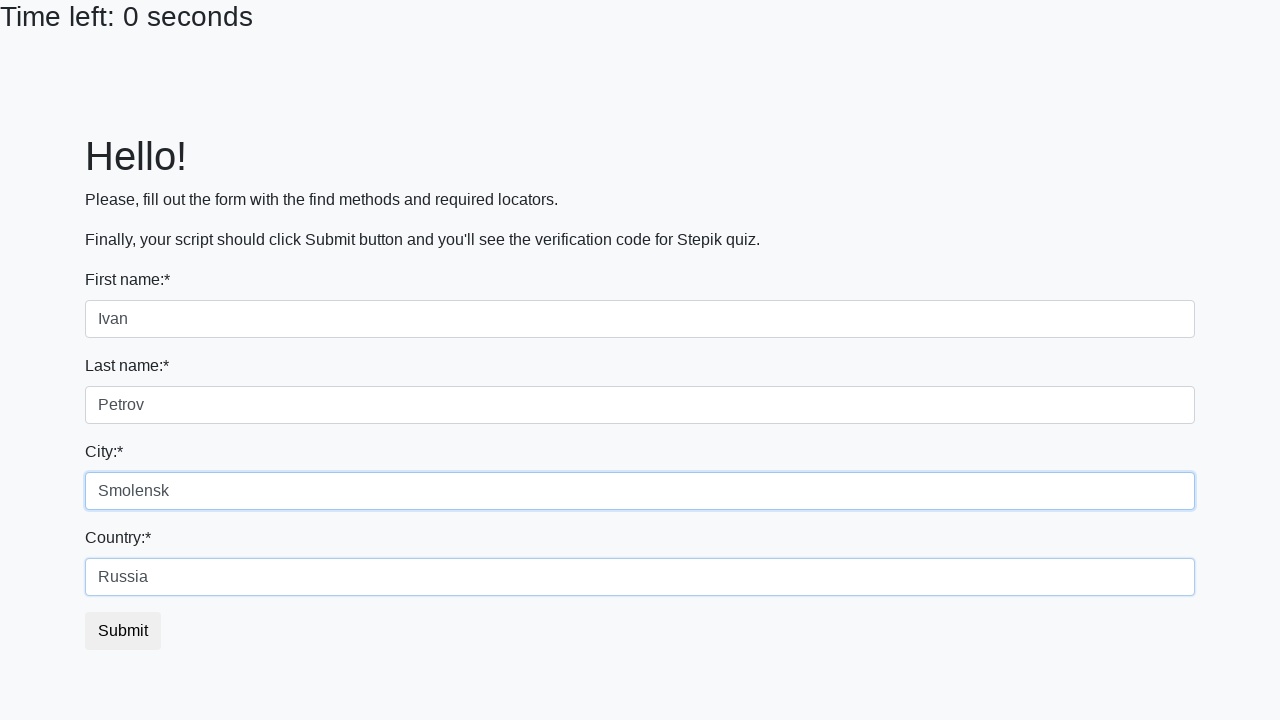

Clicked submit button to submit the form at (123, 631) on button.btn
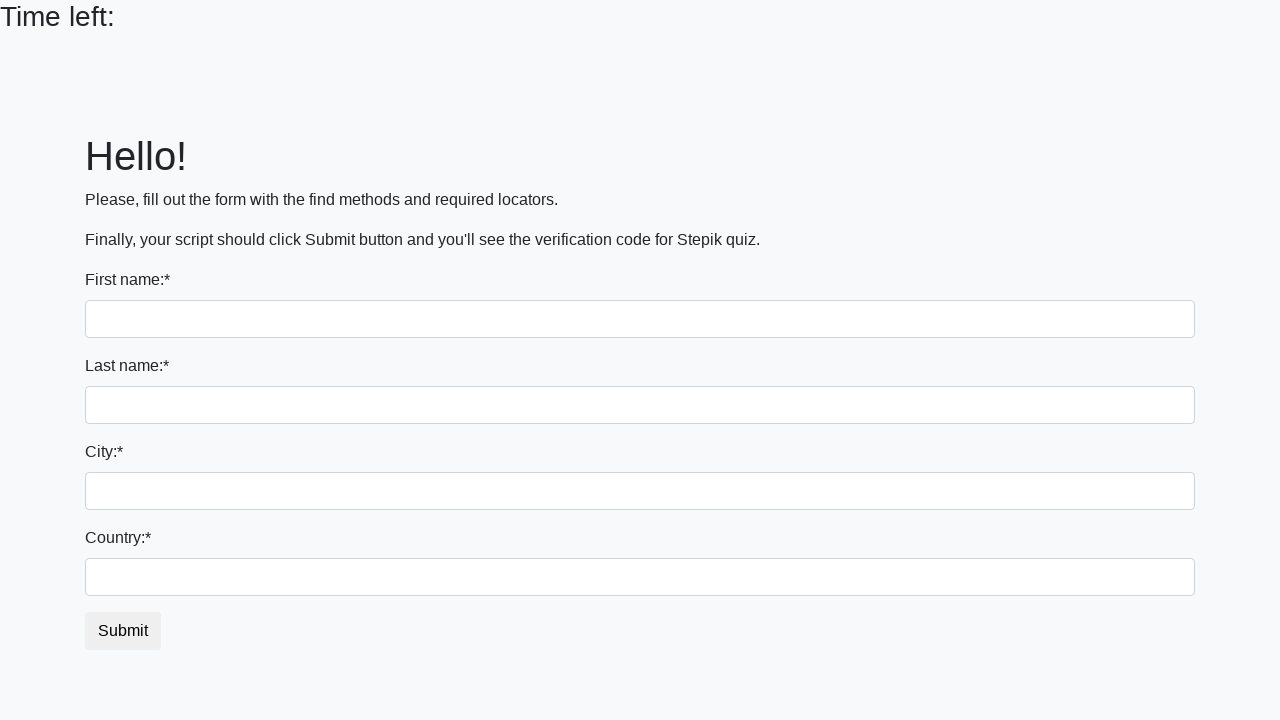

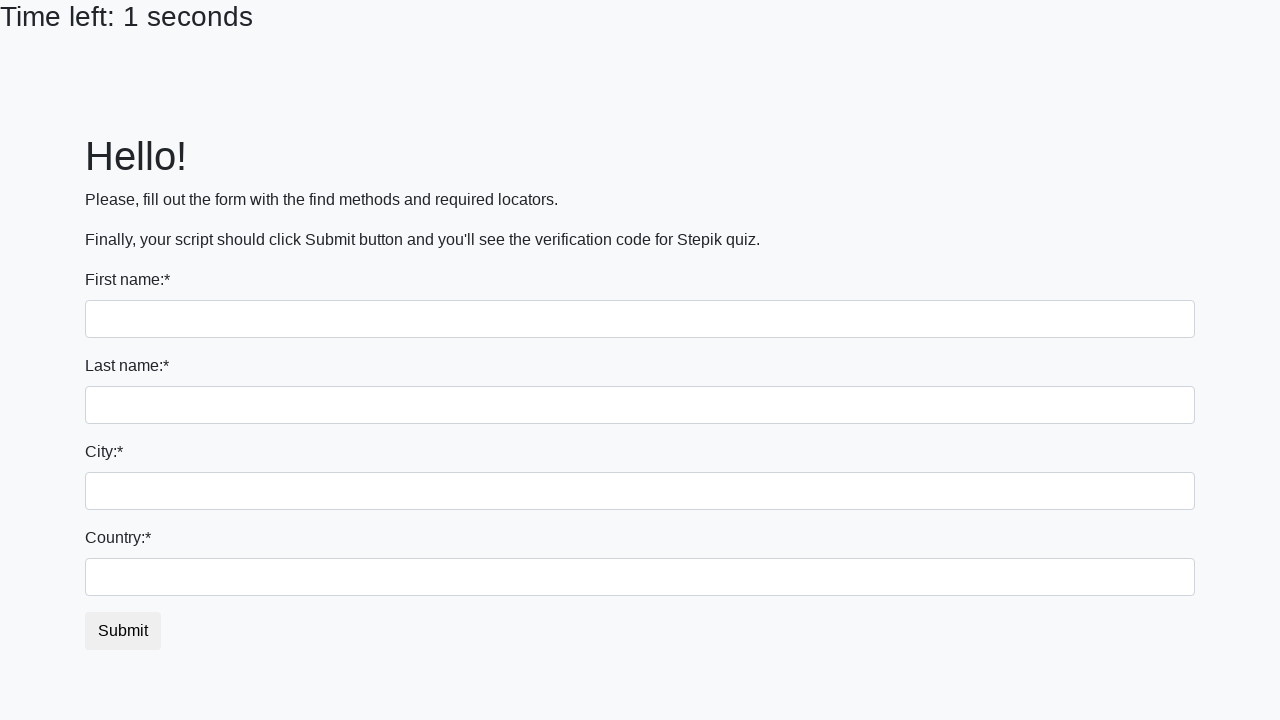